Tests user registration functionality by filling in username, password, and email fields on the signup page and clicking the sign up button.

Starting URL: https://demo.learnwebdriverio.com/register

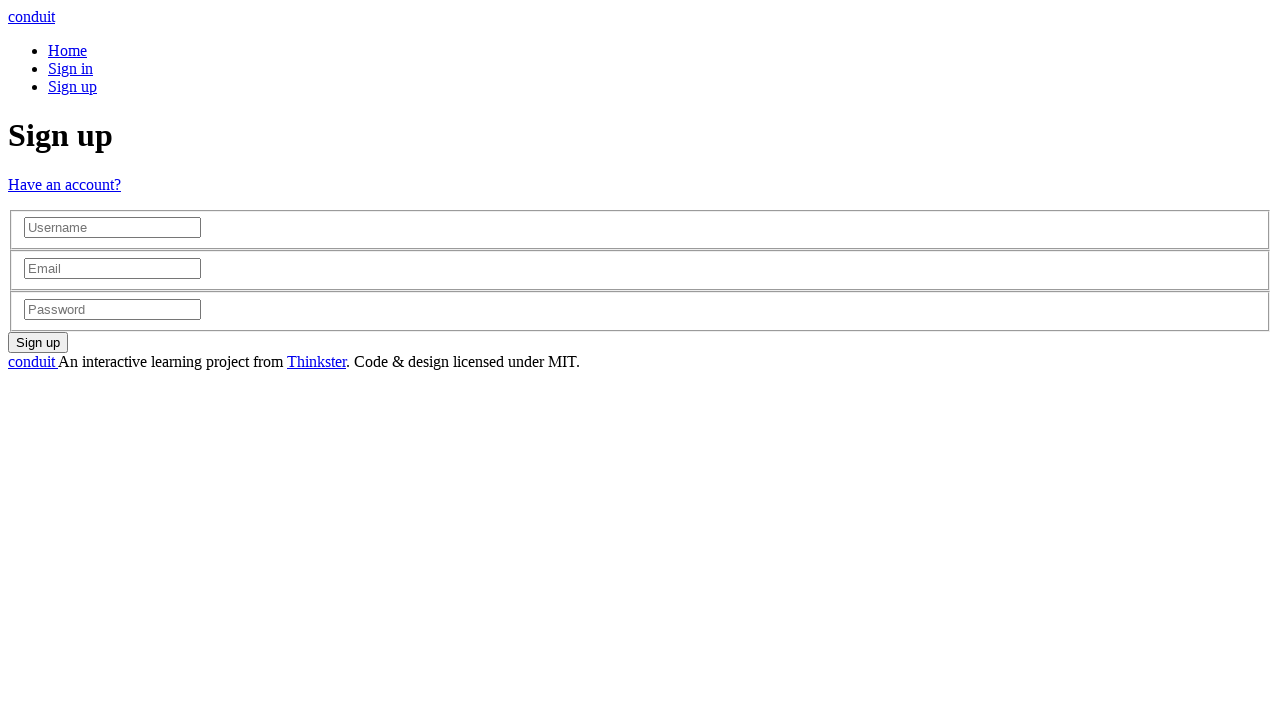

Filled username field with 'newuser847592' on [placeholder="Username"]
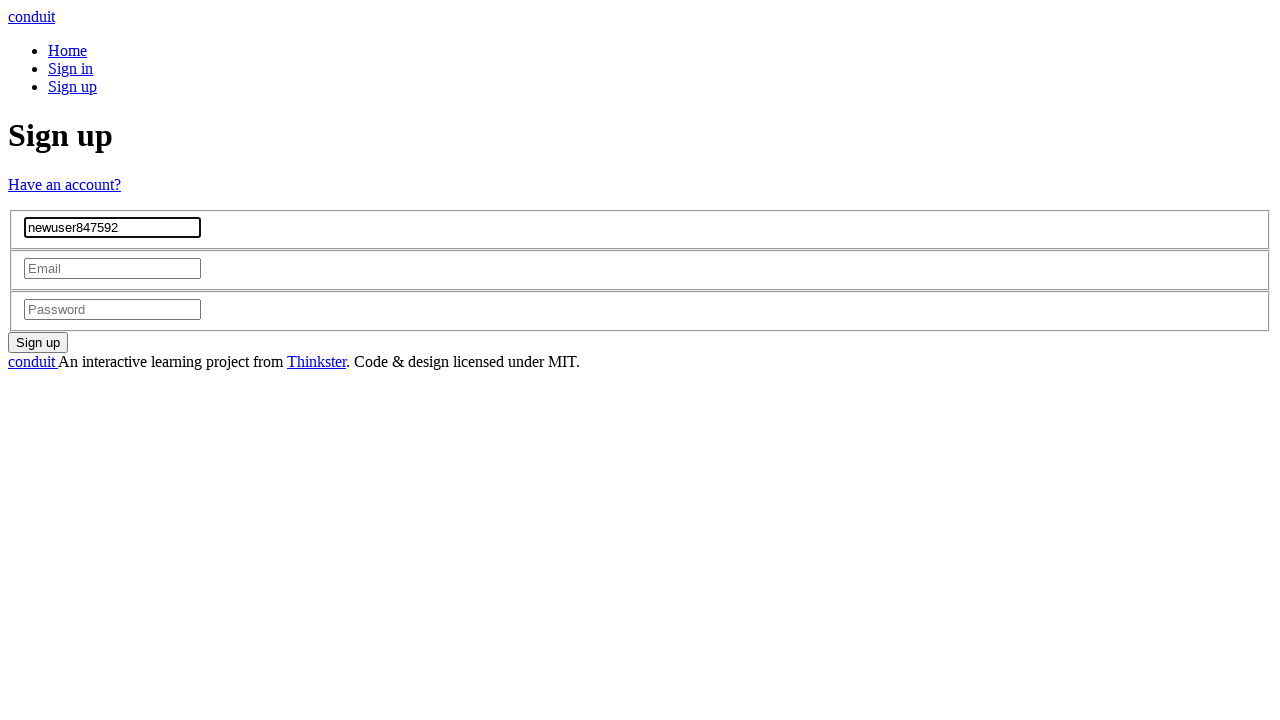

Filled password field with 'SecurePass2024!' on [placeholder="Password"]
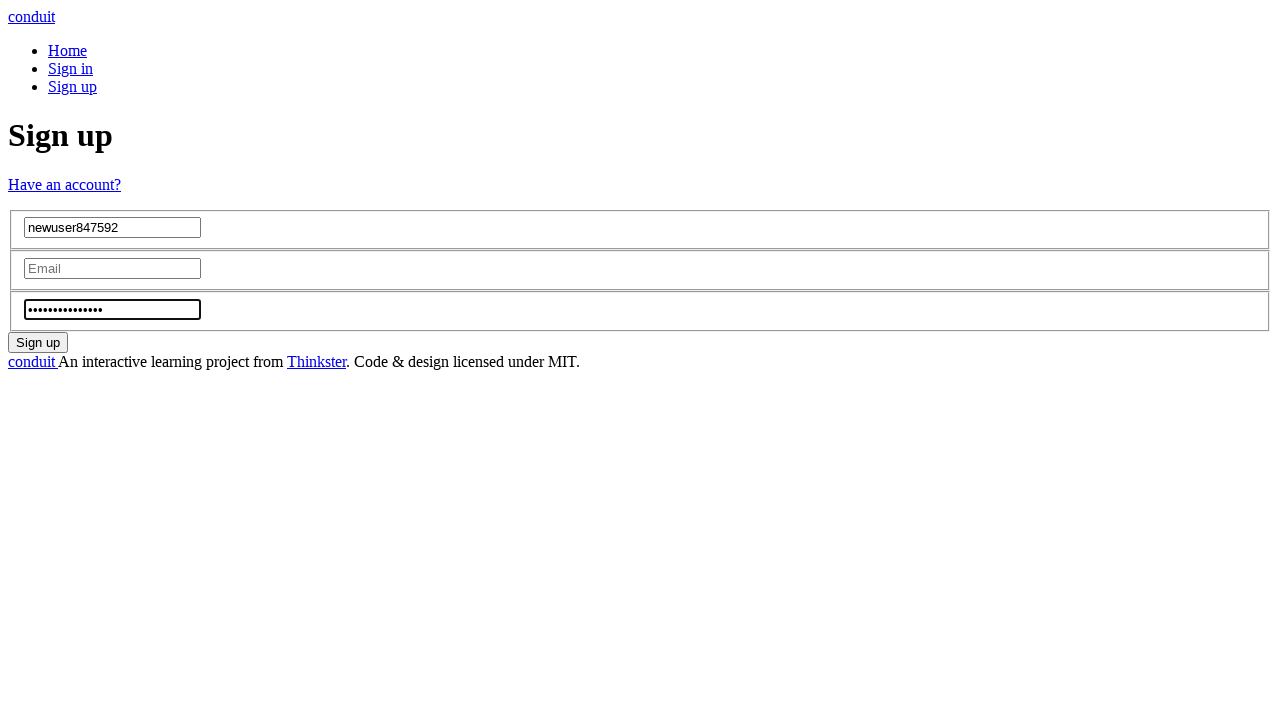

Filled email field with 'newuser847592@testmail.com' on [placeholder="Email"]
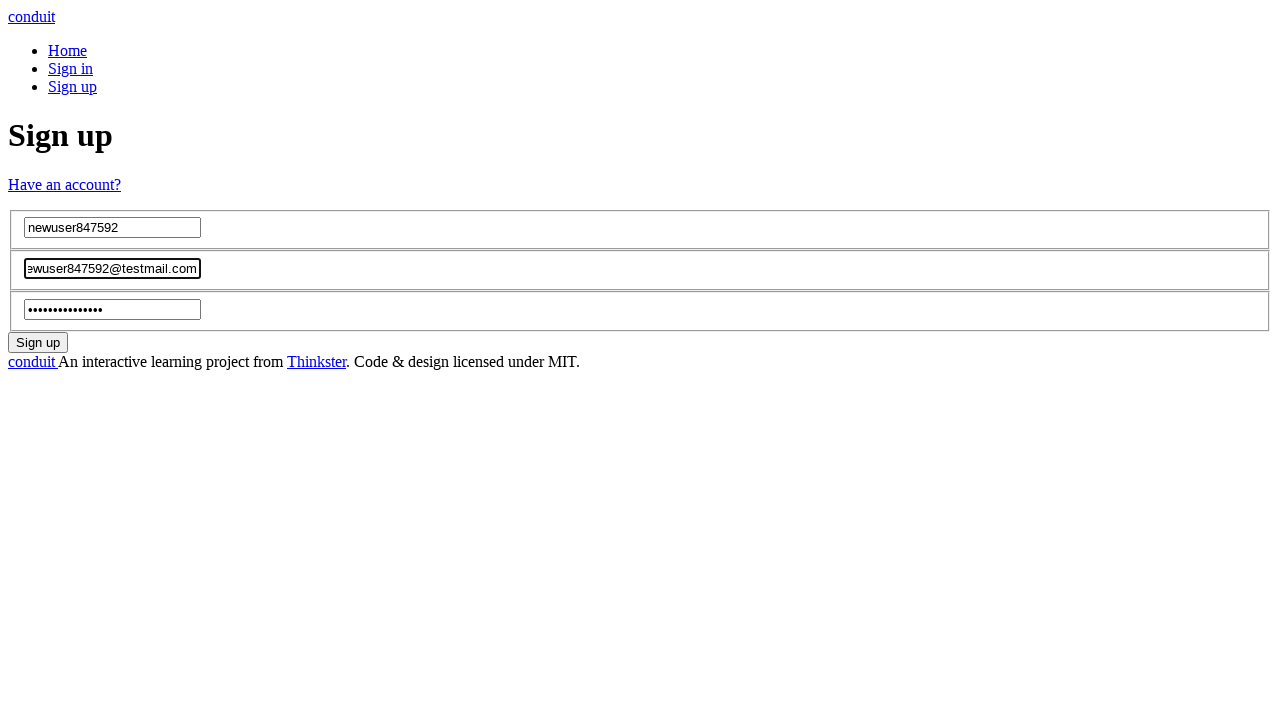

Clicked sign up button to submit registration at (38, 342) on .btn
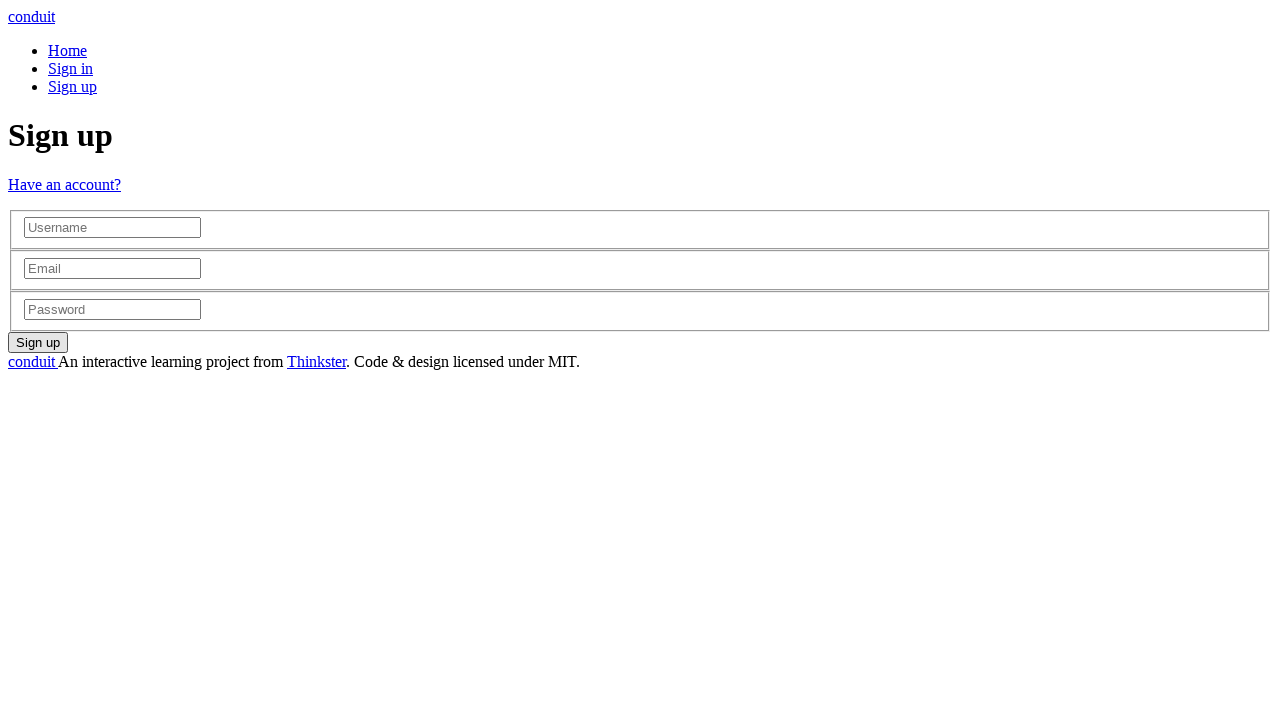

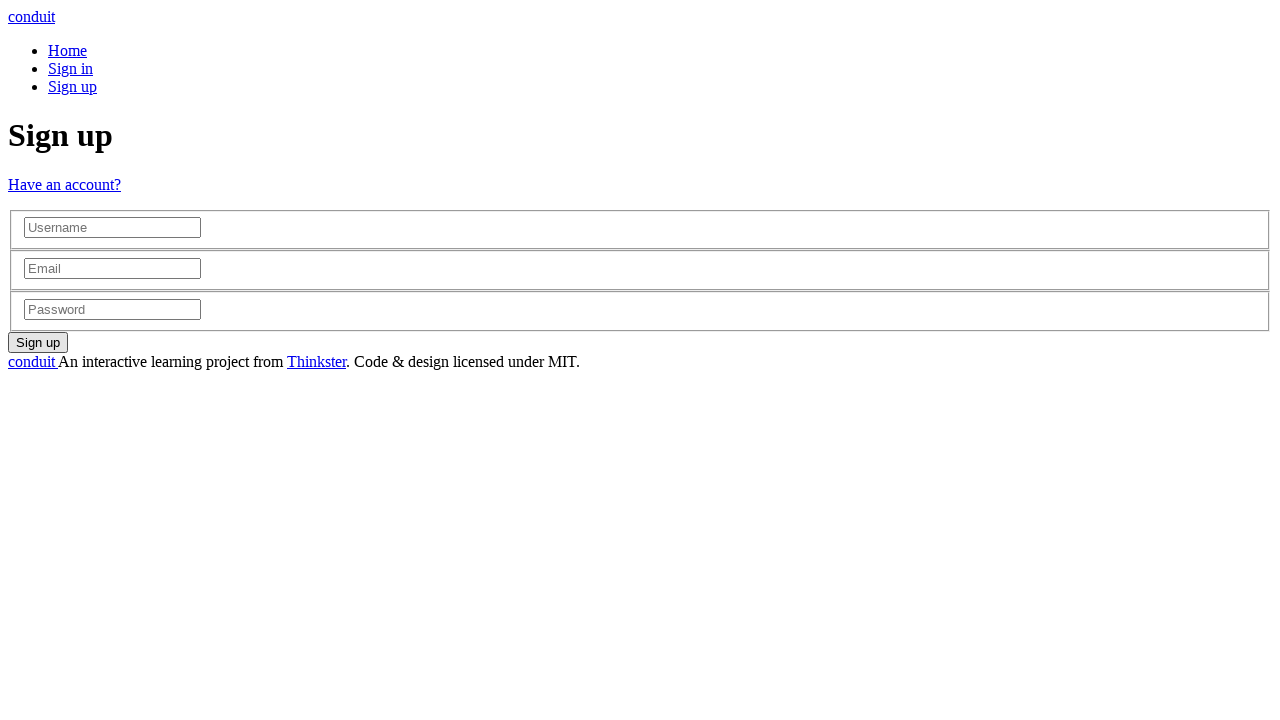